Tests browser window management by maximizing the window and then changing its position to specific coordinates (500, 100).

Starting URL: https://vctcpune.com/

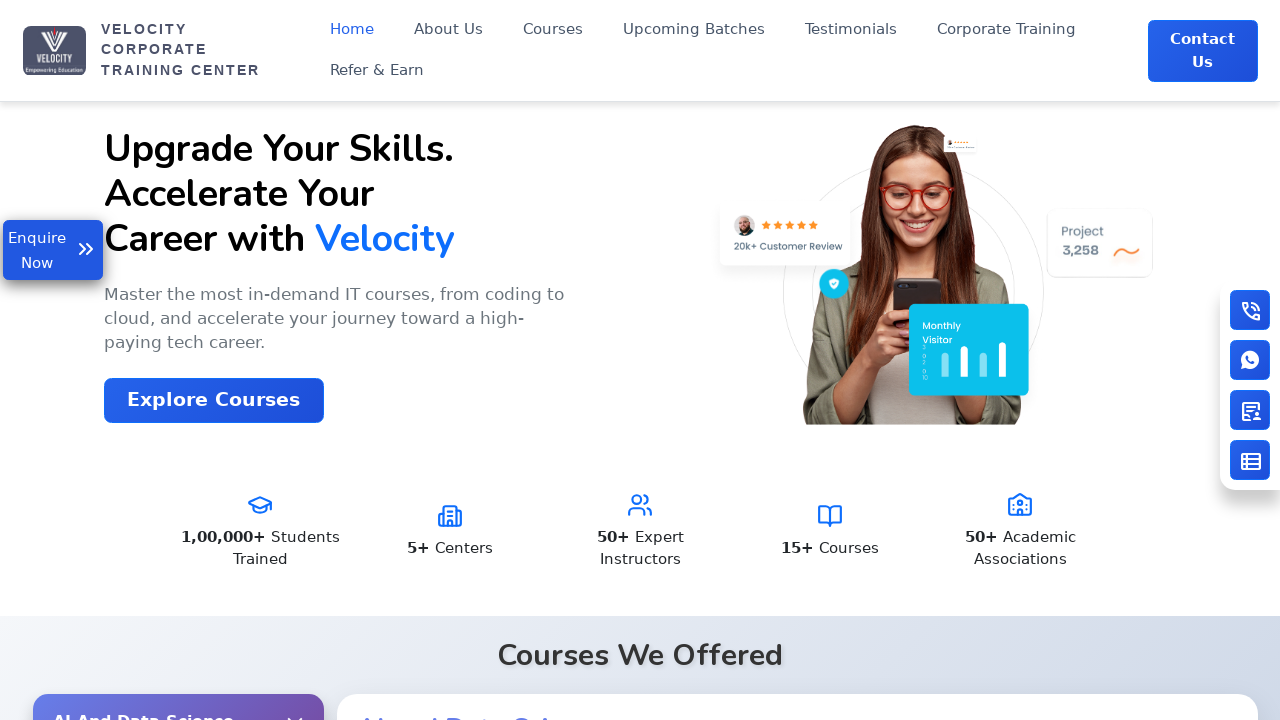

Set viewport size to 1920x1080 to maximize browser window
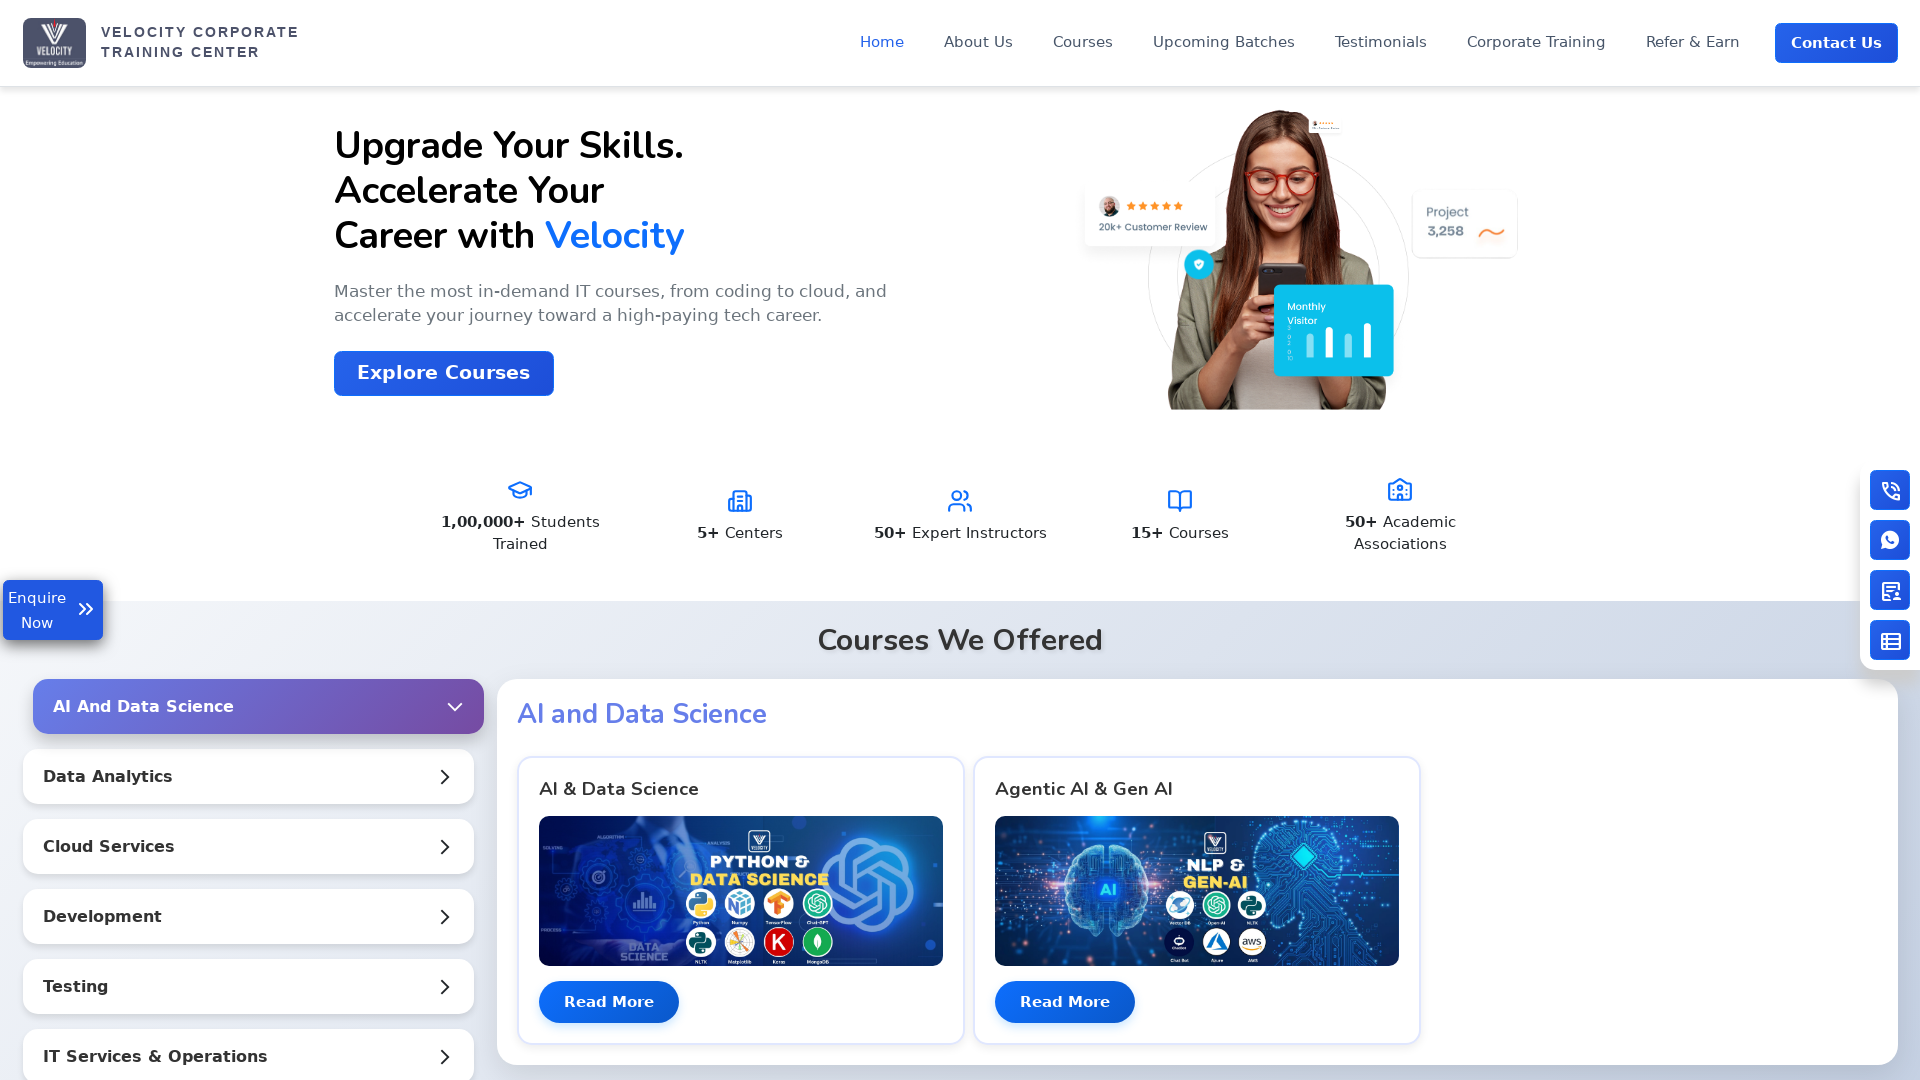

Page DOM content loaded
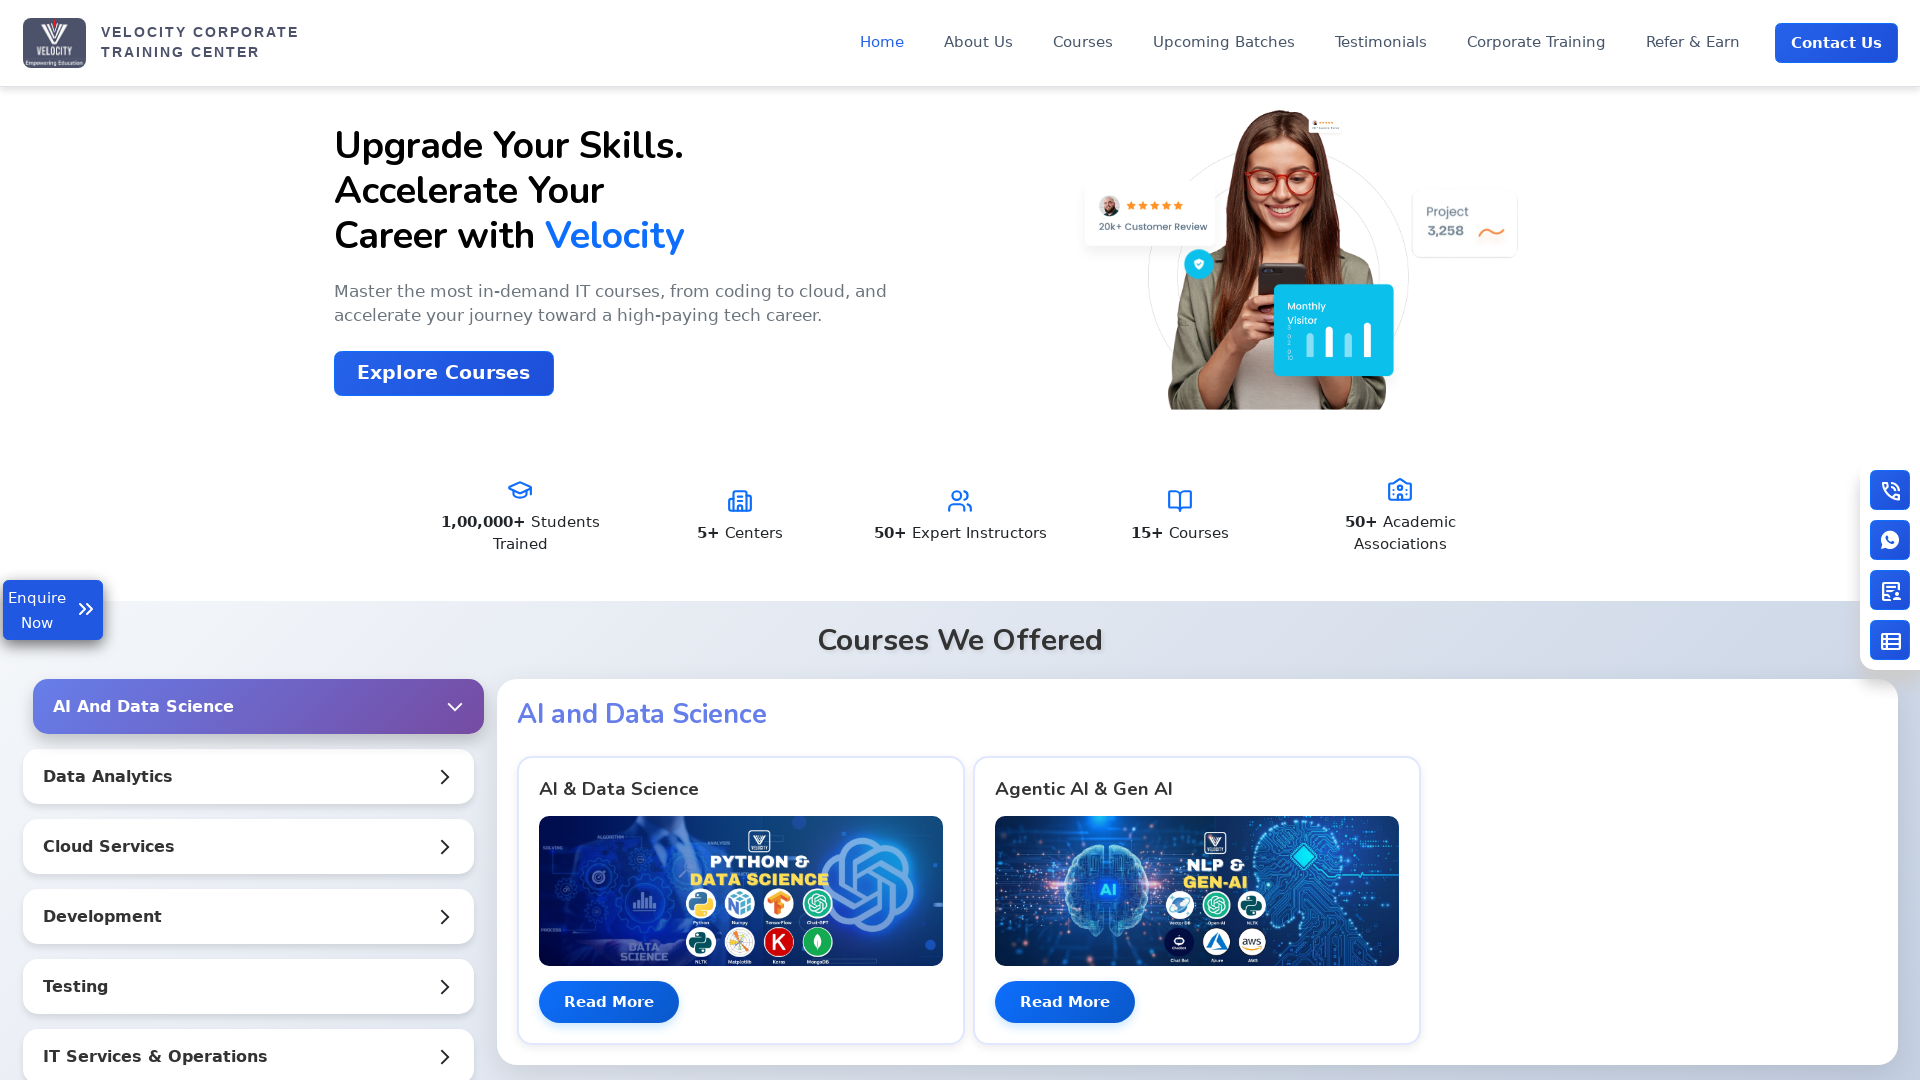

Waited 1 second for page to fully render
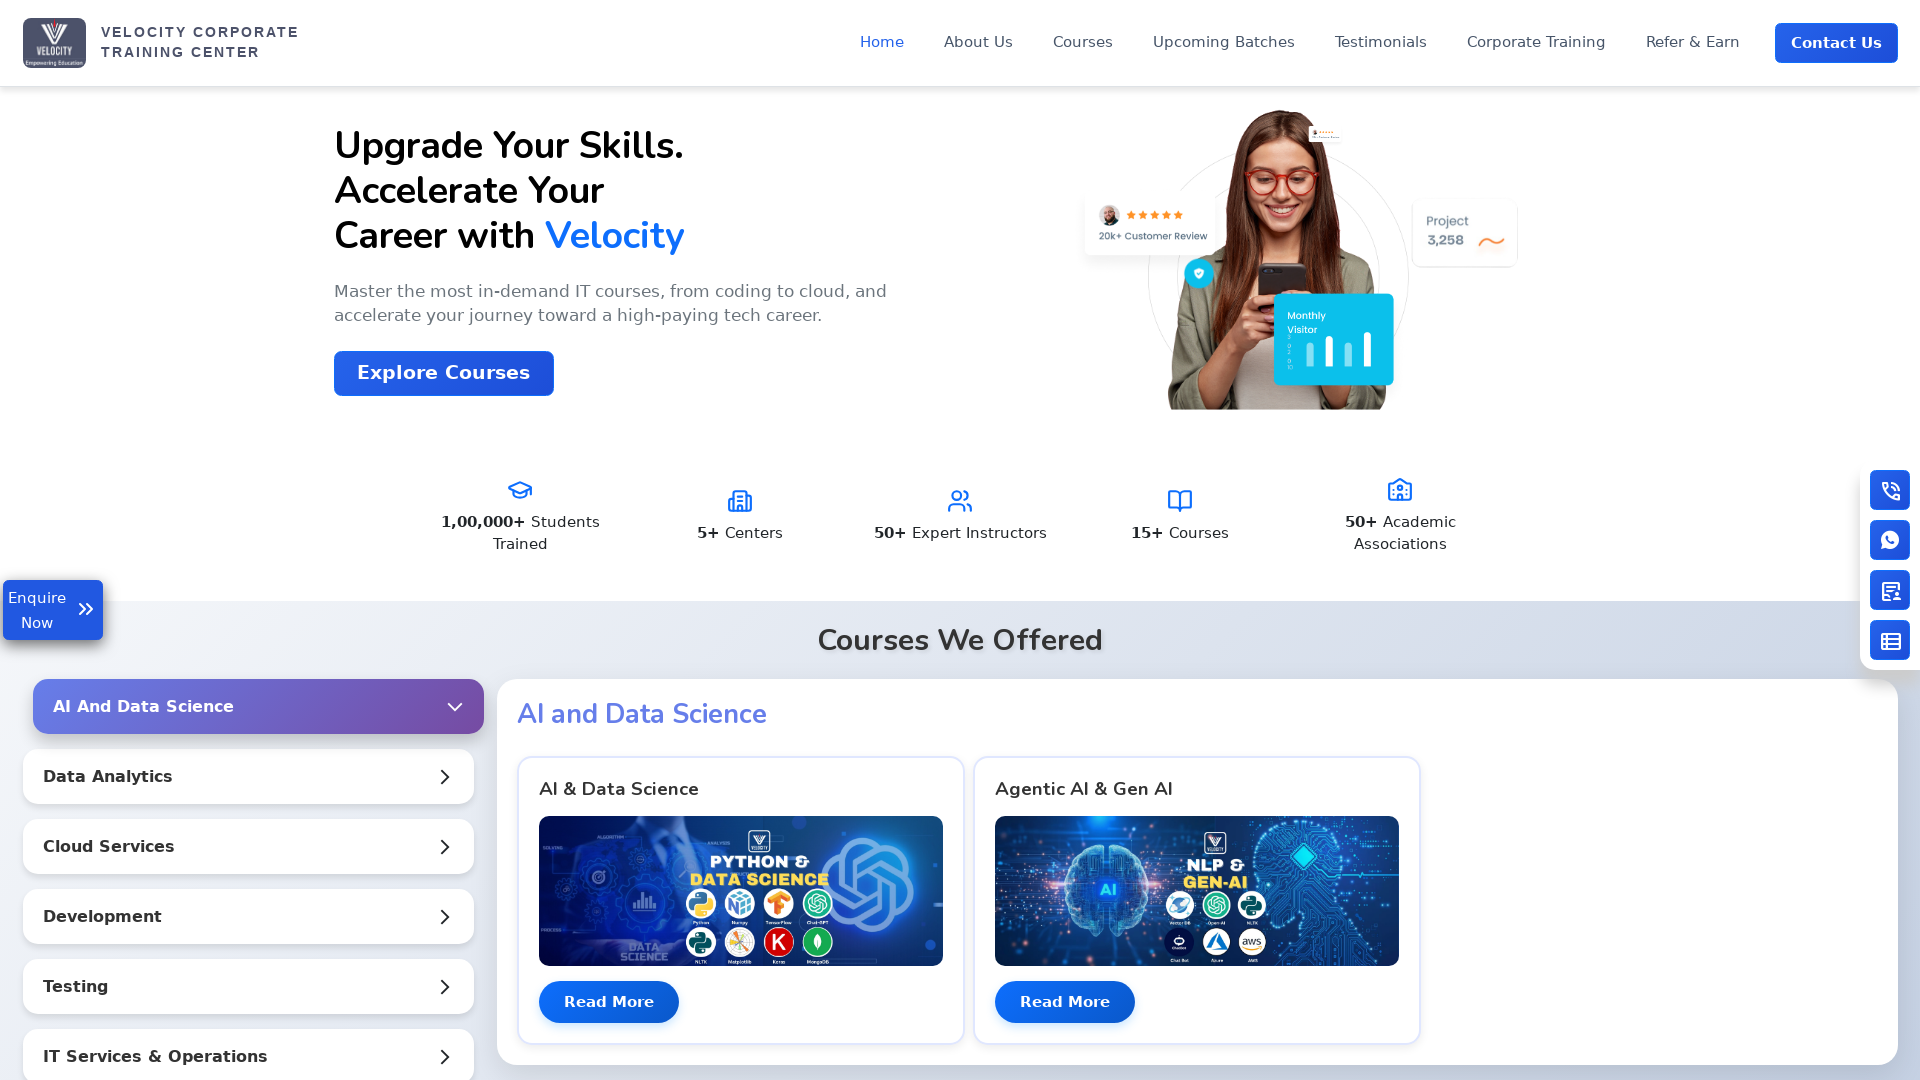

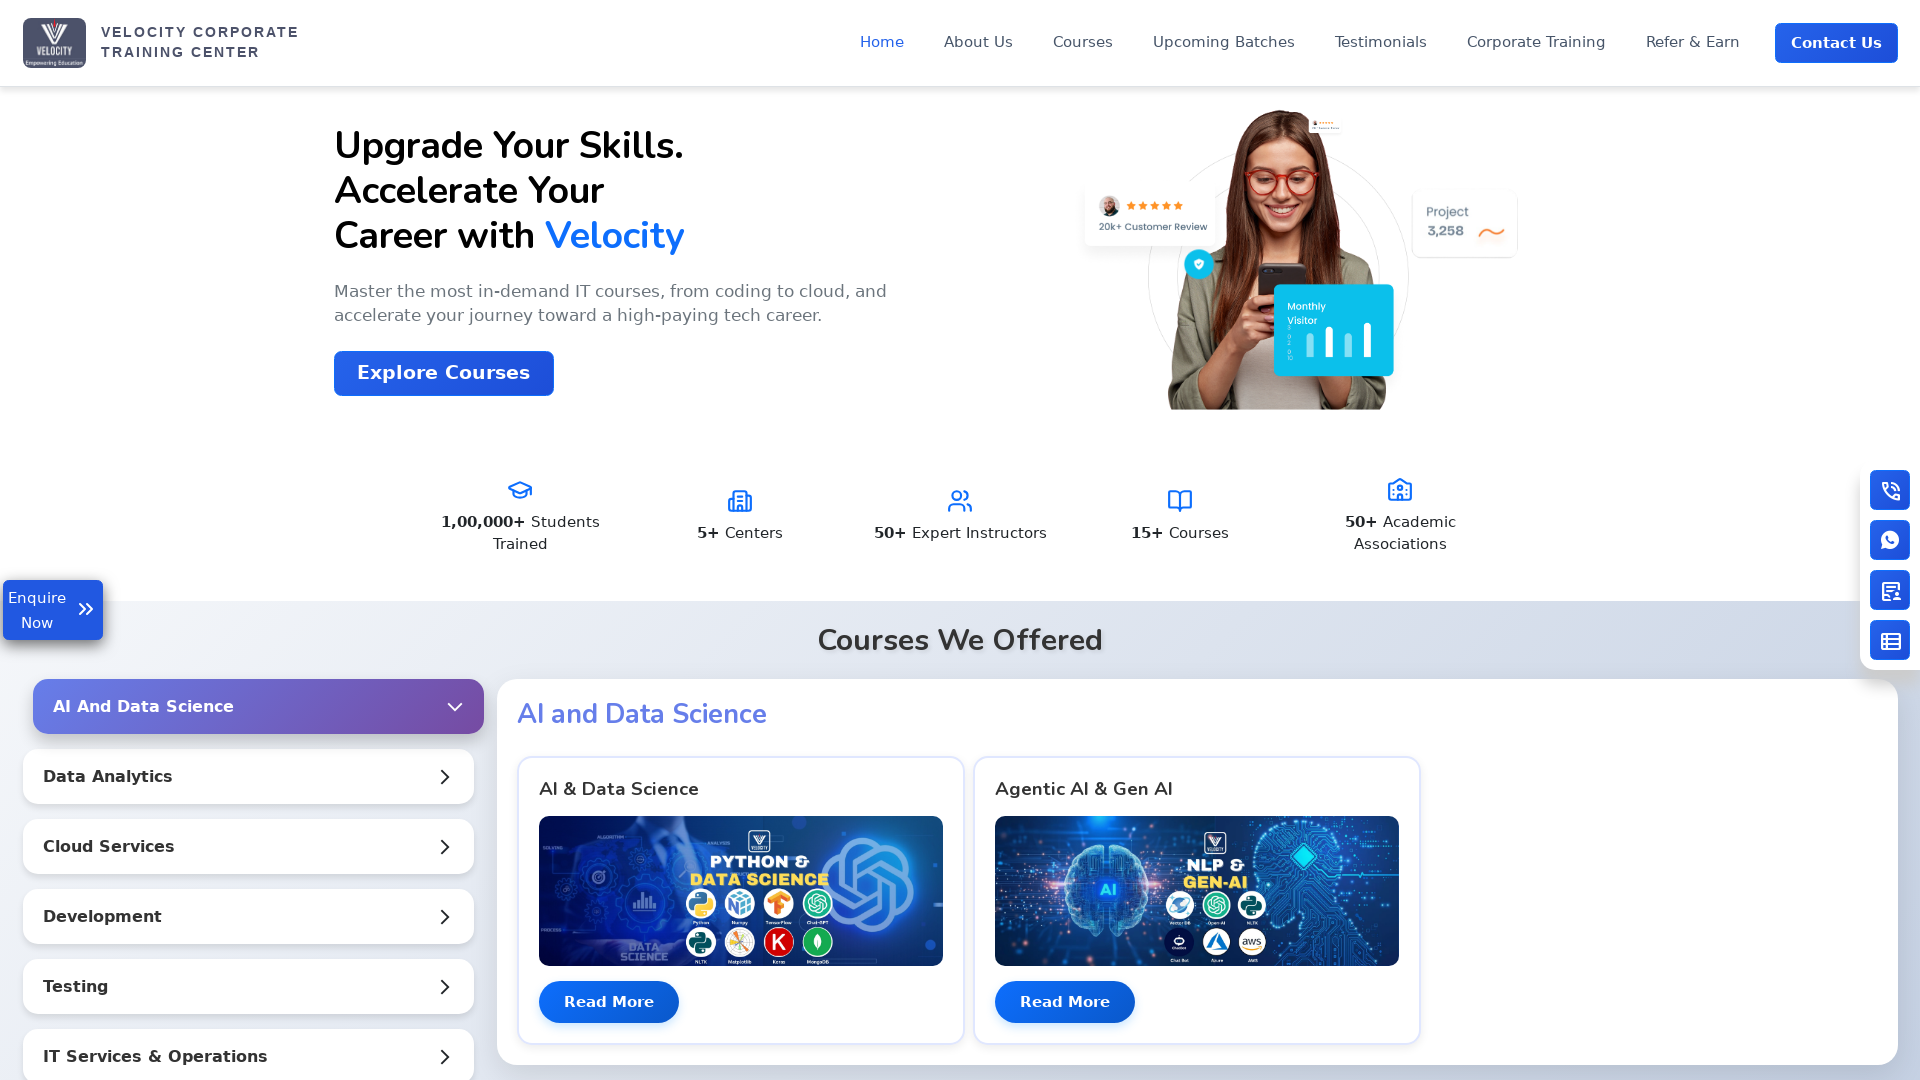